Tests navigation on IRCTC Tourism website by clicking on different tour package options ("Enjoy Your Days" and "Fly in The SKY" sections) and handling multiple windows.

Starting URL: https://www.irctctourism.com/

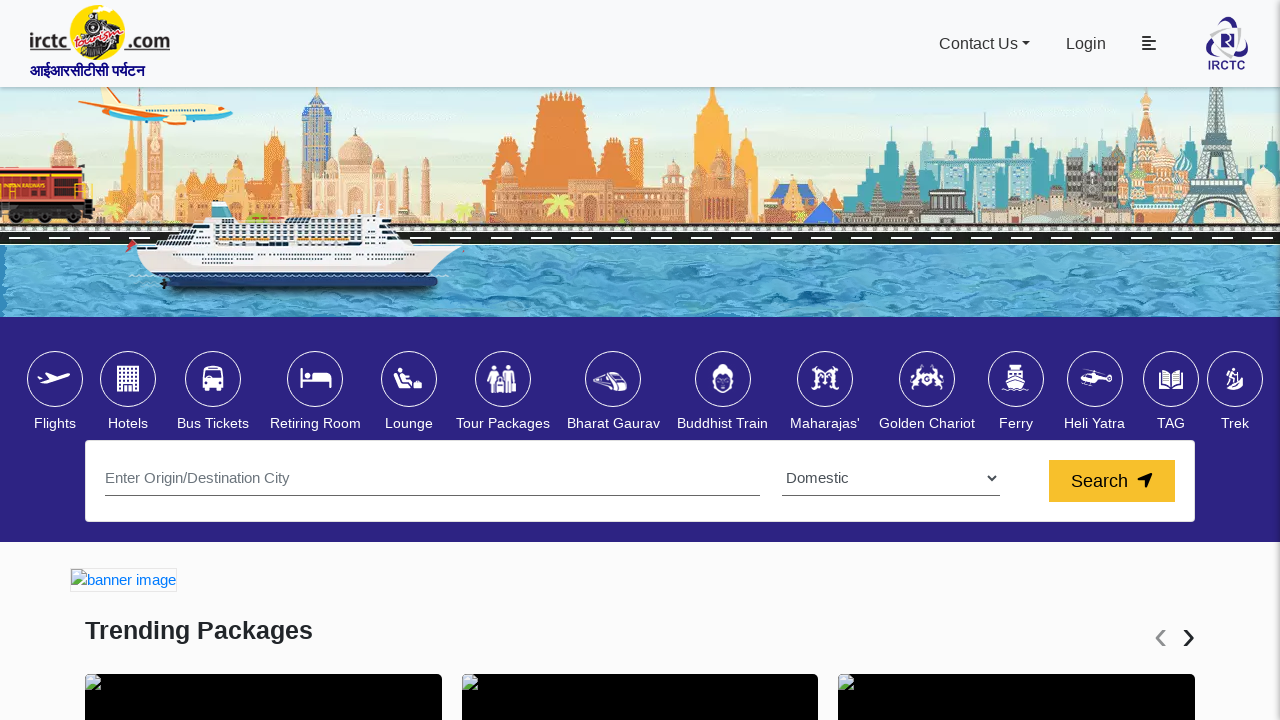

Page loaded and DOM content ready
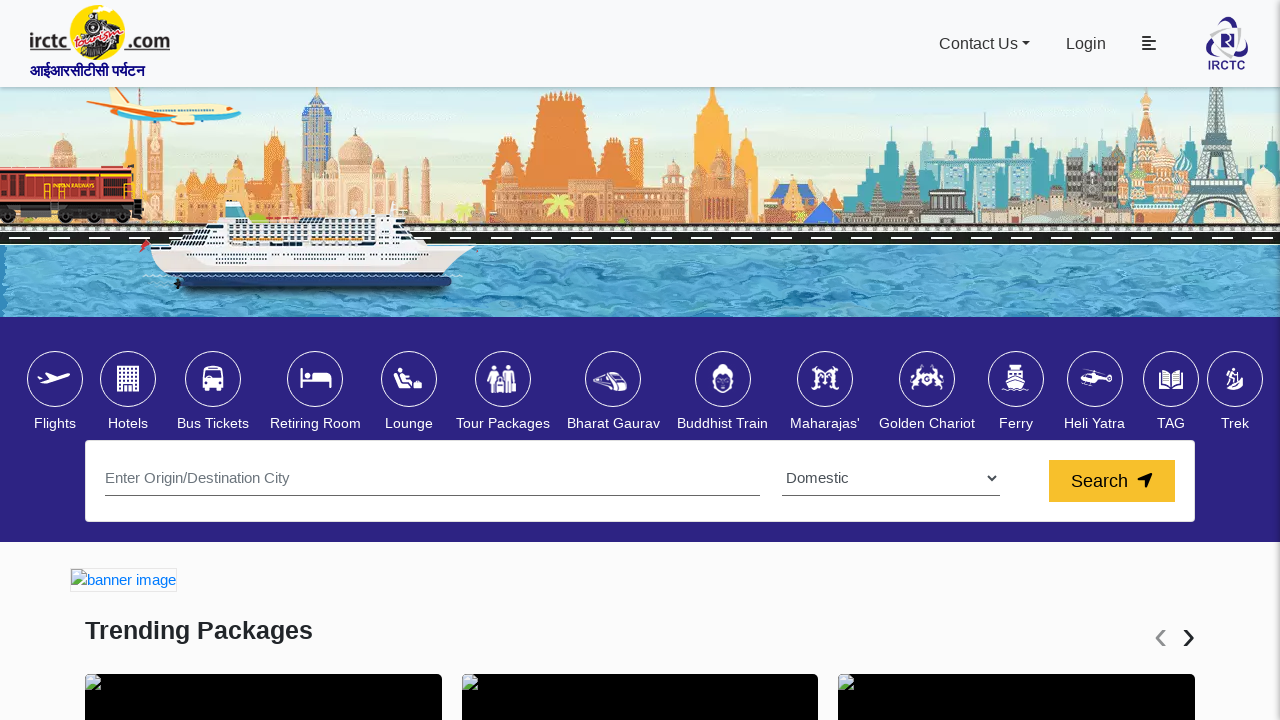

Clicked on 'Enjoy Your Days' tour package section at (128, 379) on xpath=/html/body/app-root/tourpkgs/div[2]/div[2]/ul/li[2]/a/div
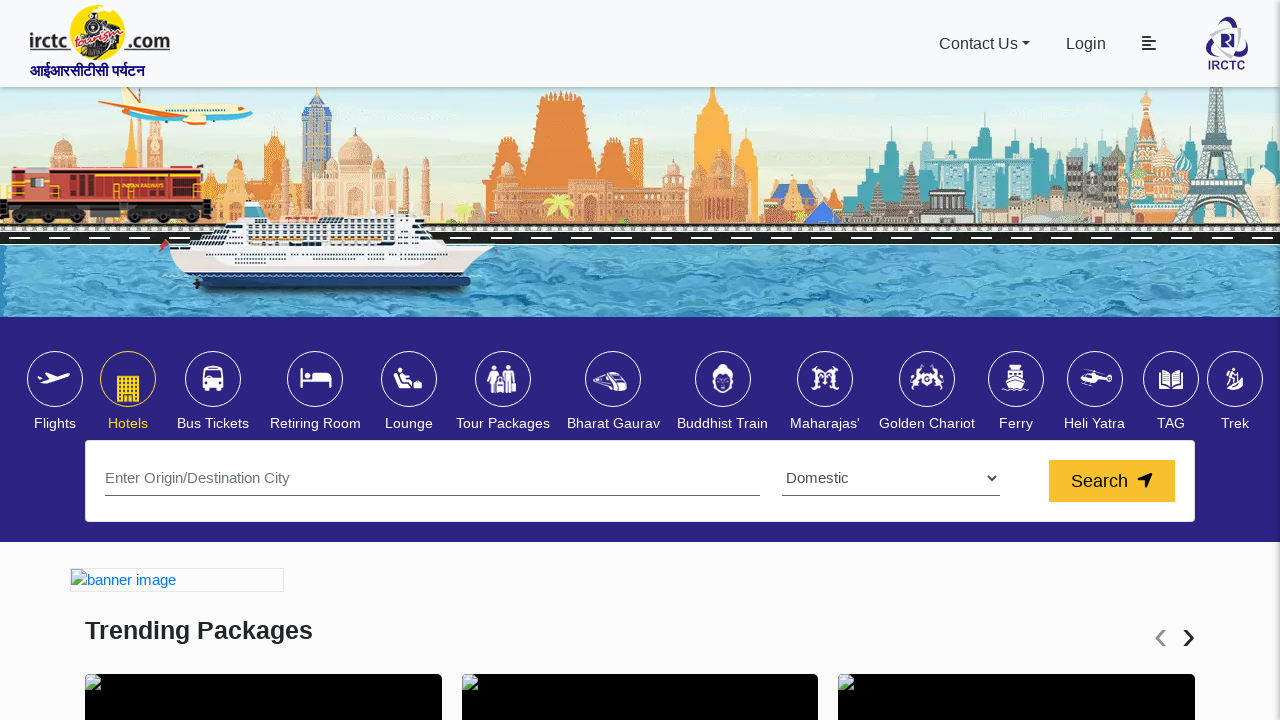

Waited 2 seconds for page to respond
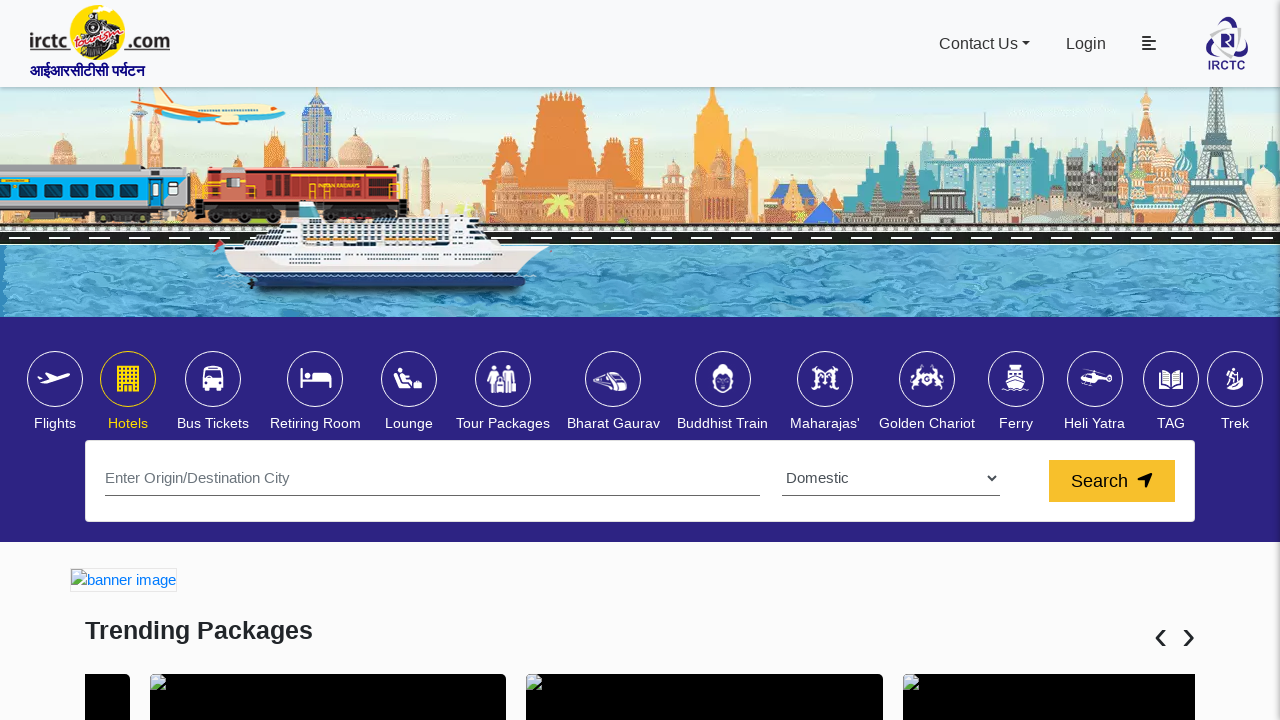

Clicked on 'Fly in The SKY' tour package section at (55, 379) on xpath=/html/body/app-root/tourpkgs/div[2]/div[2]/ul/li[1]/a/div
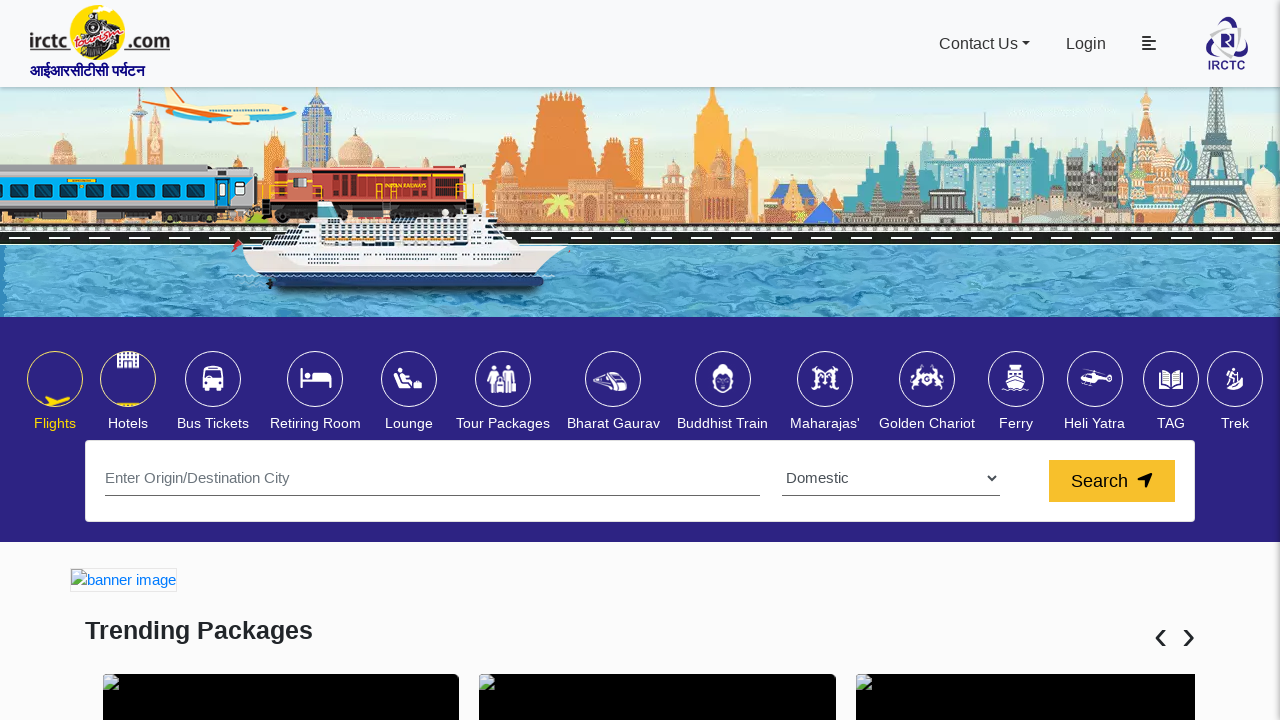

Waited 2 seconds for page to respond
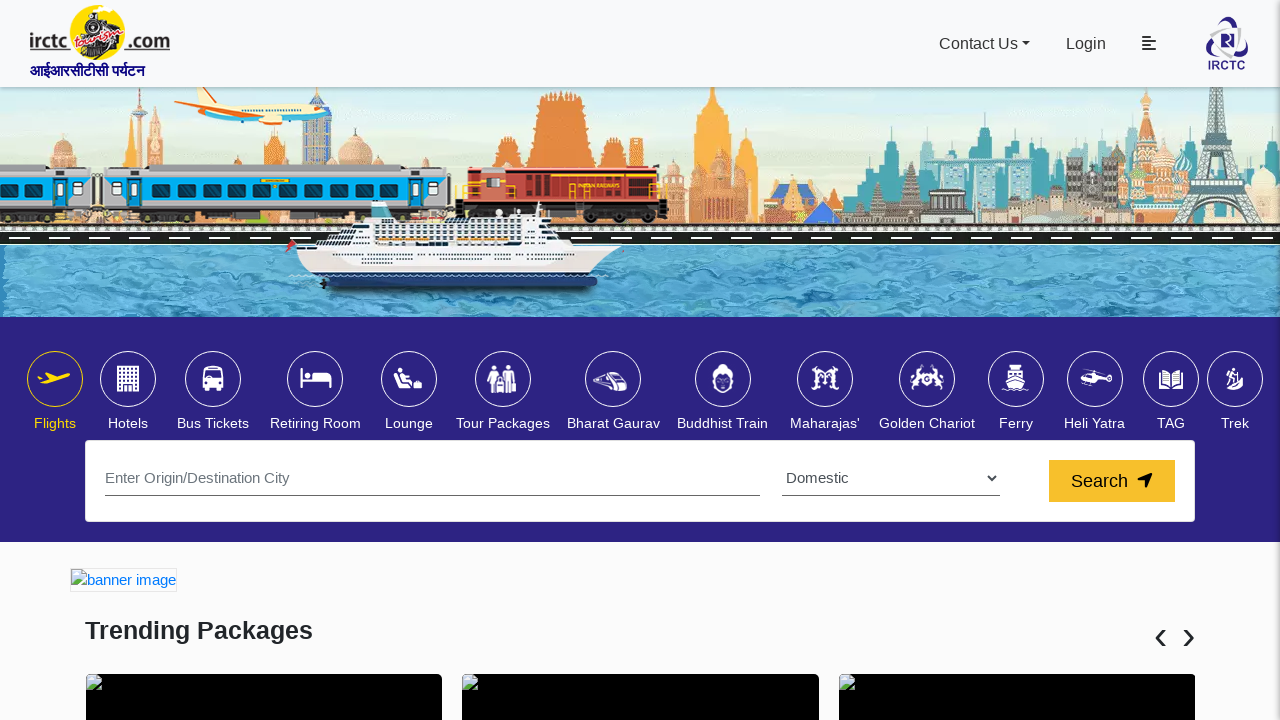

Retrieved all open pages/windows (total: 3)
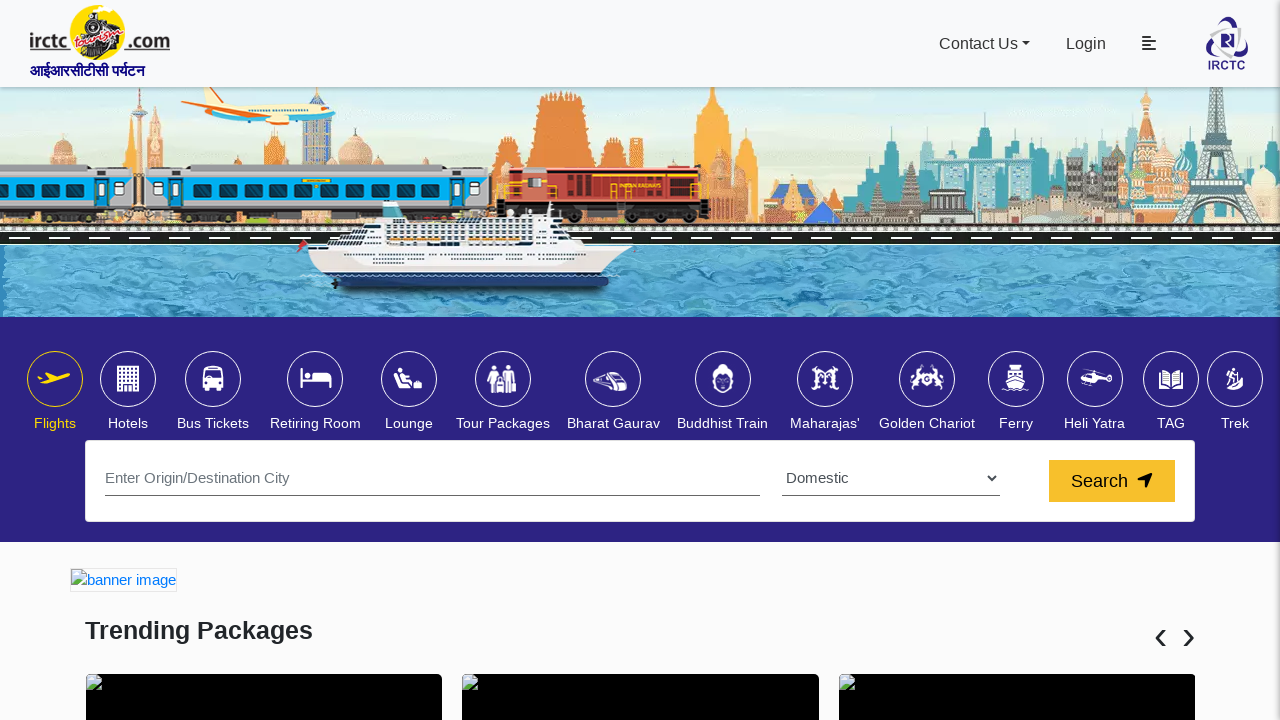

Switched focus to the first window/page
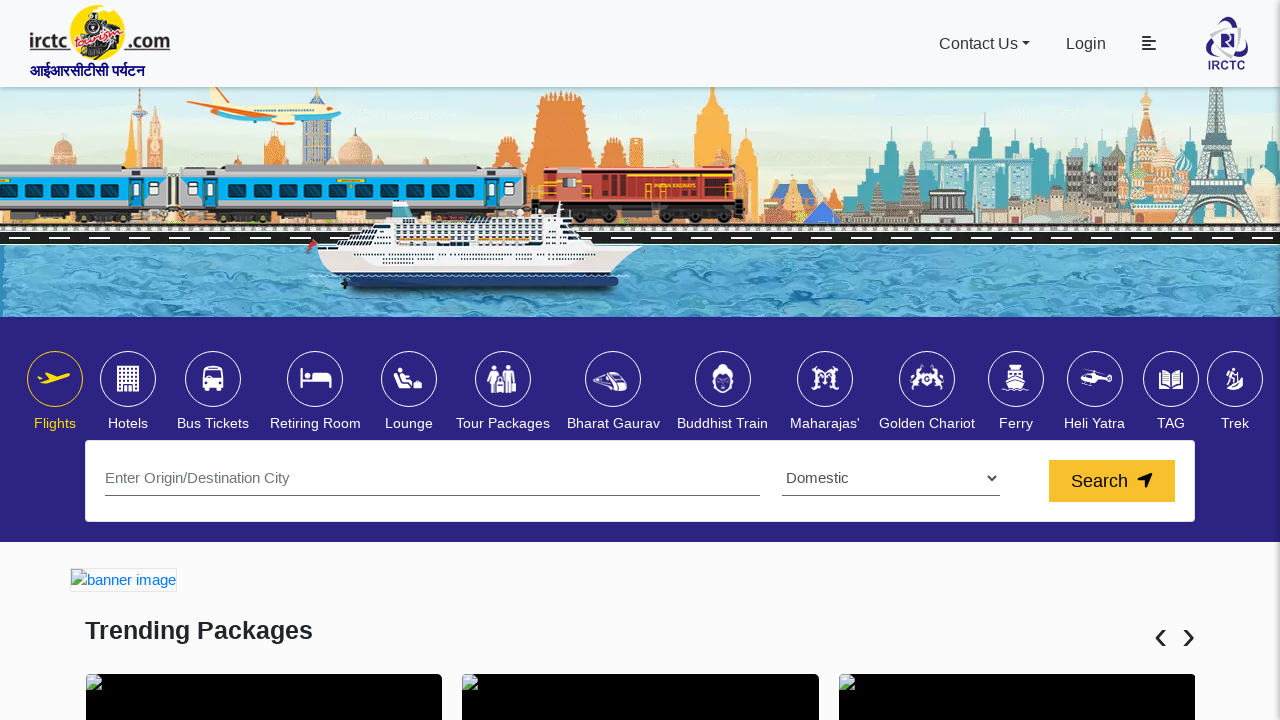

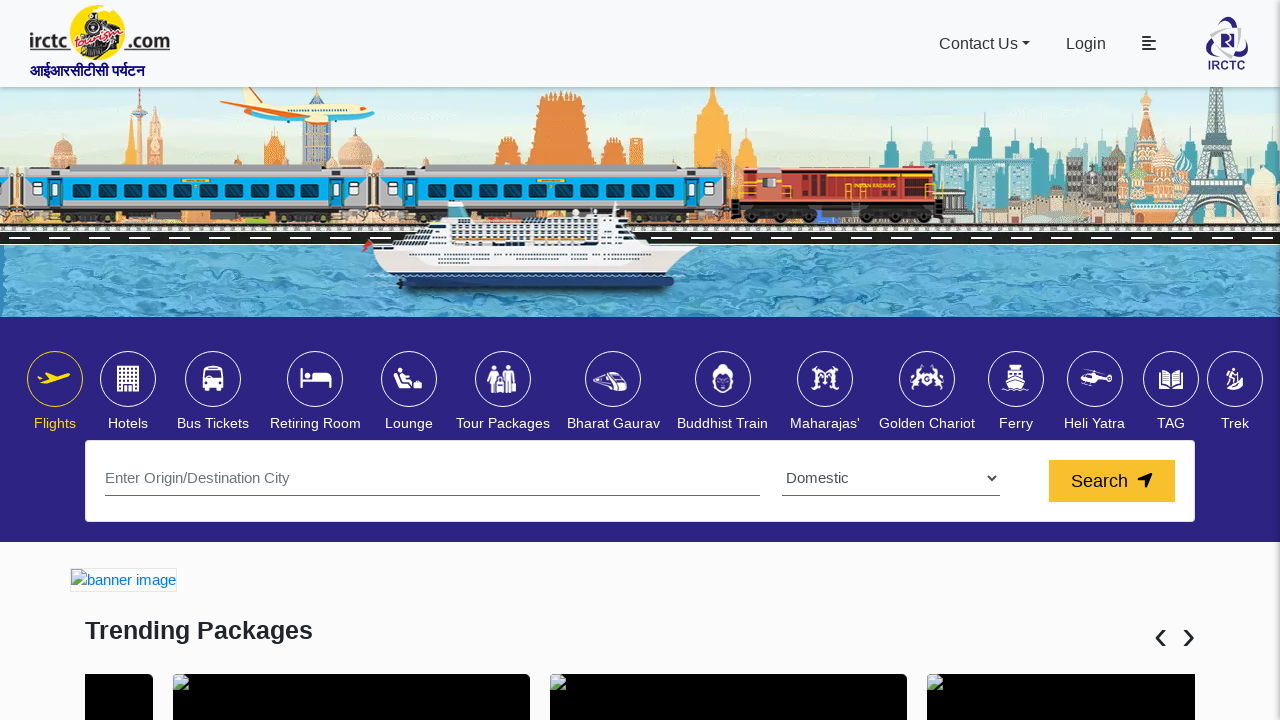